Navigates to Python.org, searches for "pycon" and verifies results are displayed

Starting URL: http://www.python.org

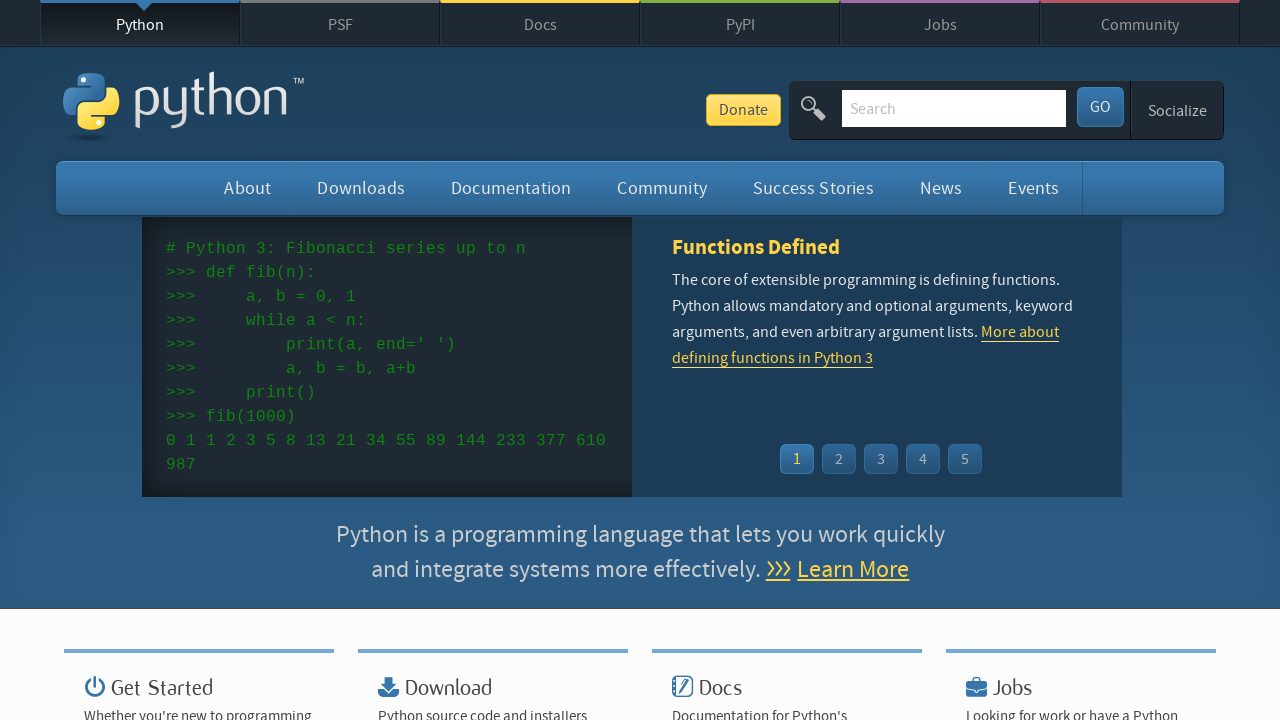

Verified 'Python' is in the page title
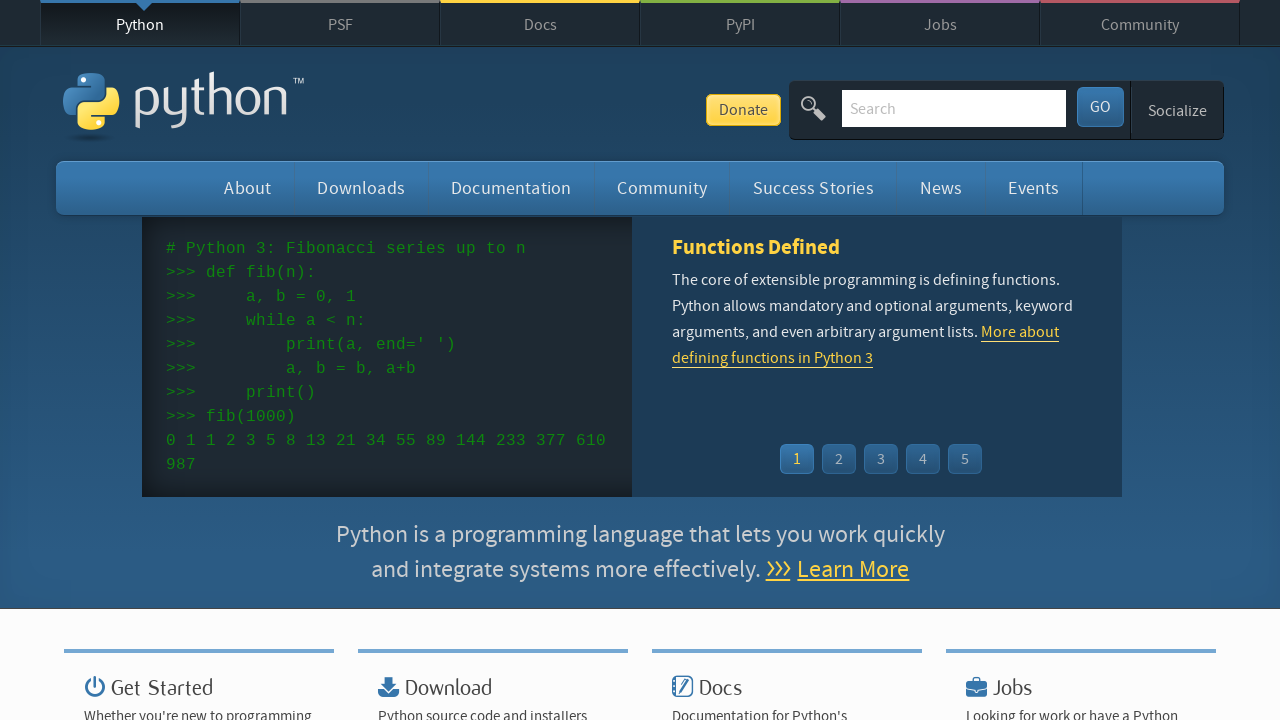

Located and cleared the search input field on input[name='q']
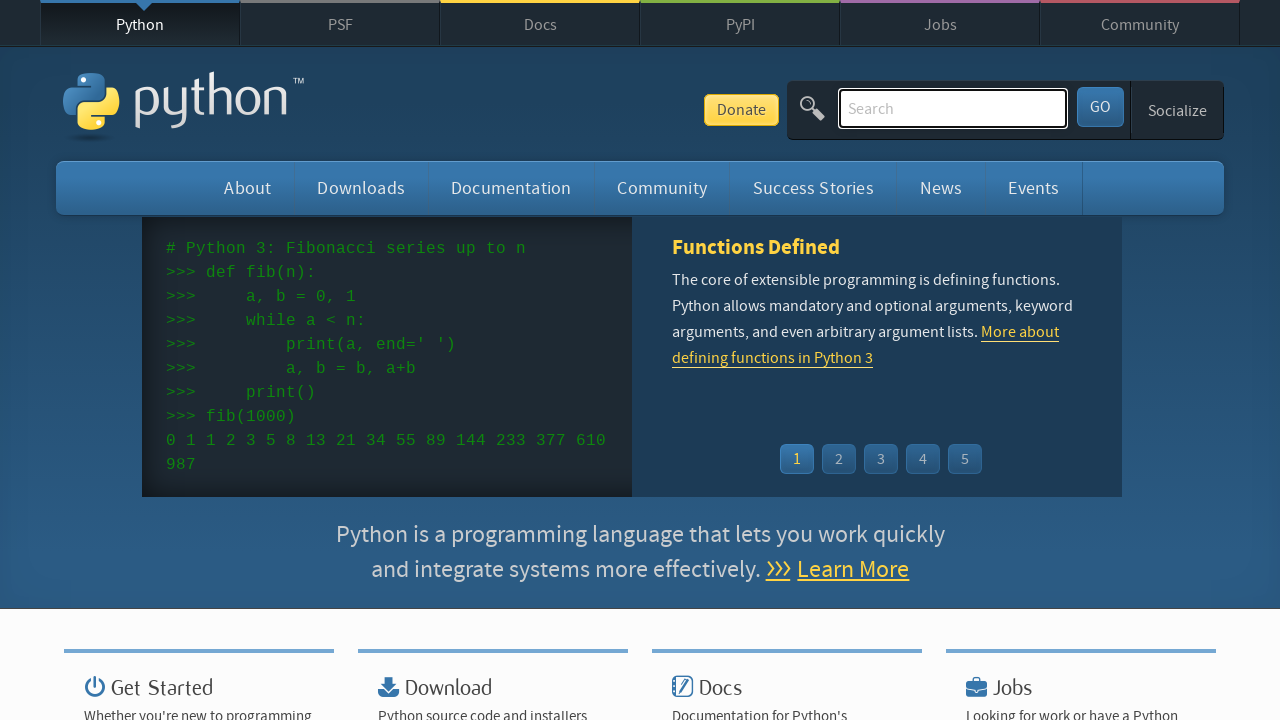

Filled search input with 'pycon' on input[name='q']
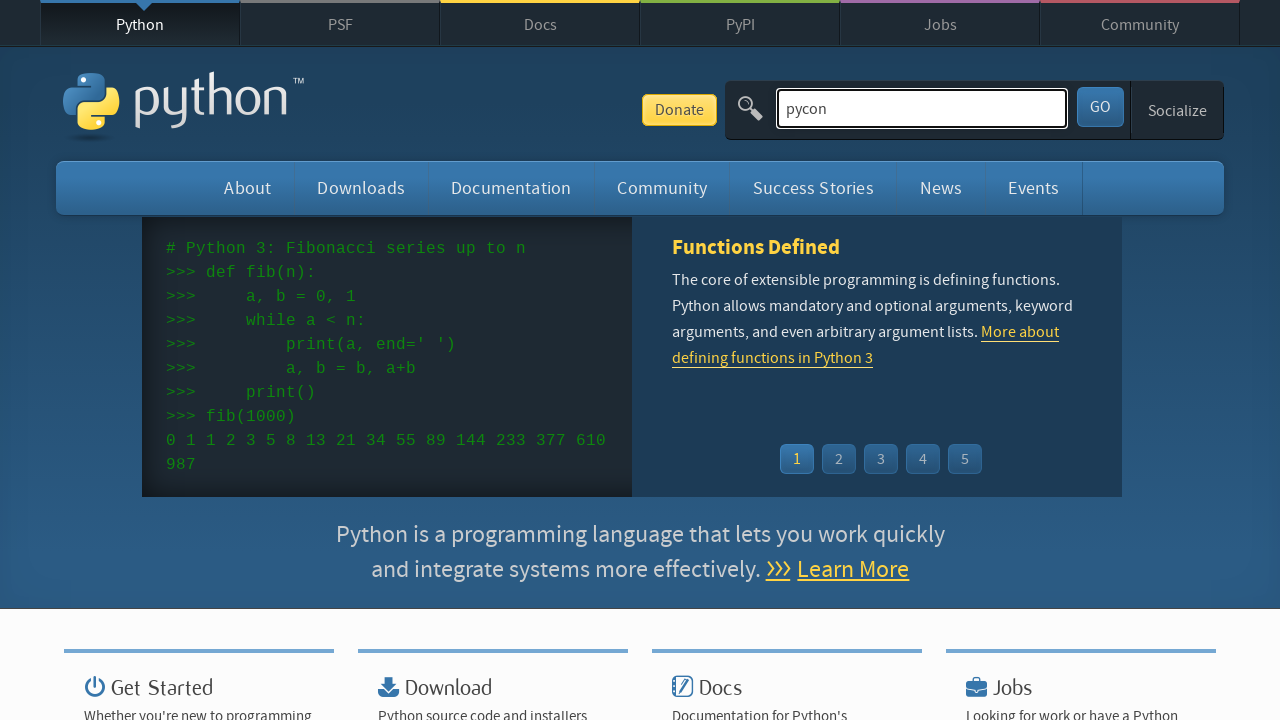

Pressed Enter to submit search query on input[name='q']
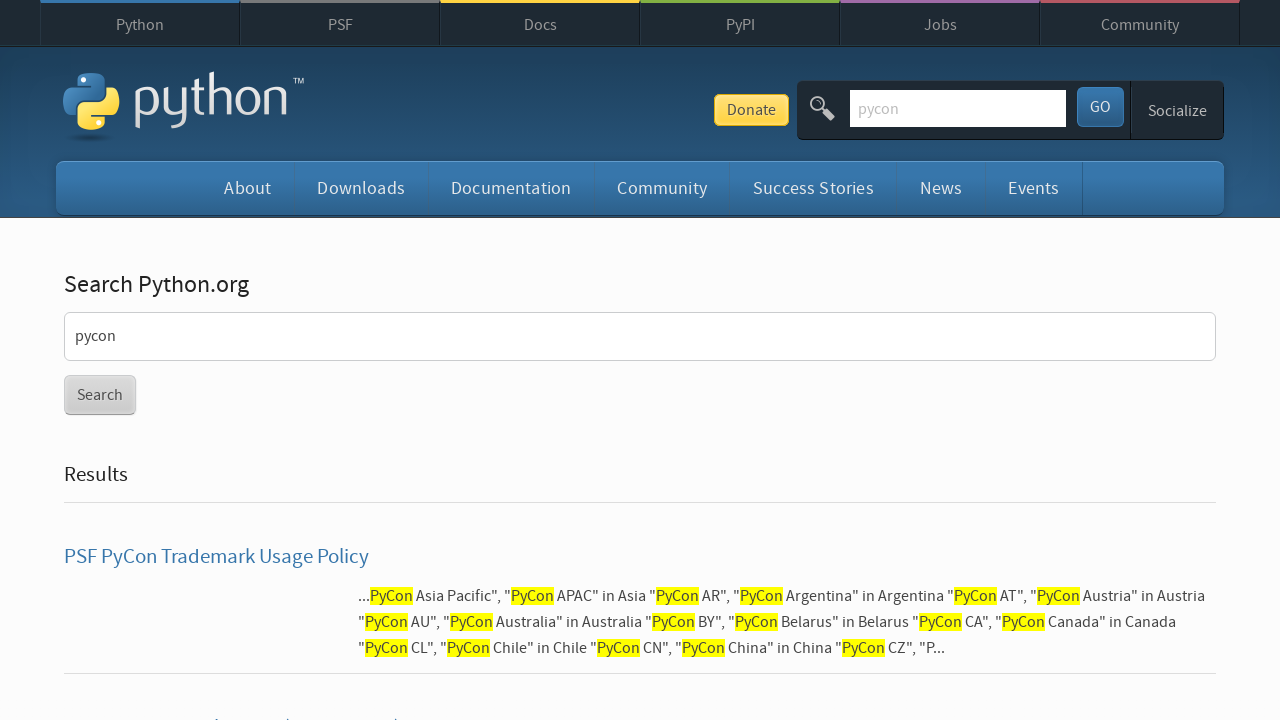

Waited for search results page to load (networkidle)
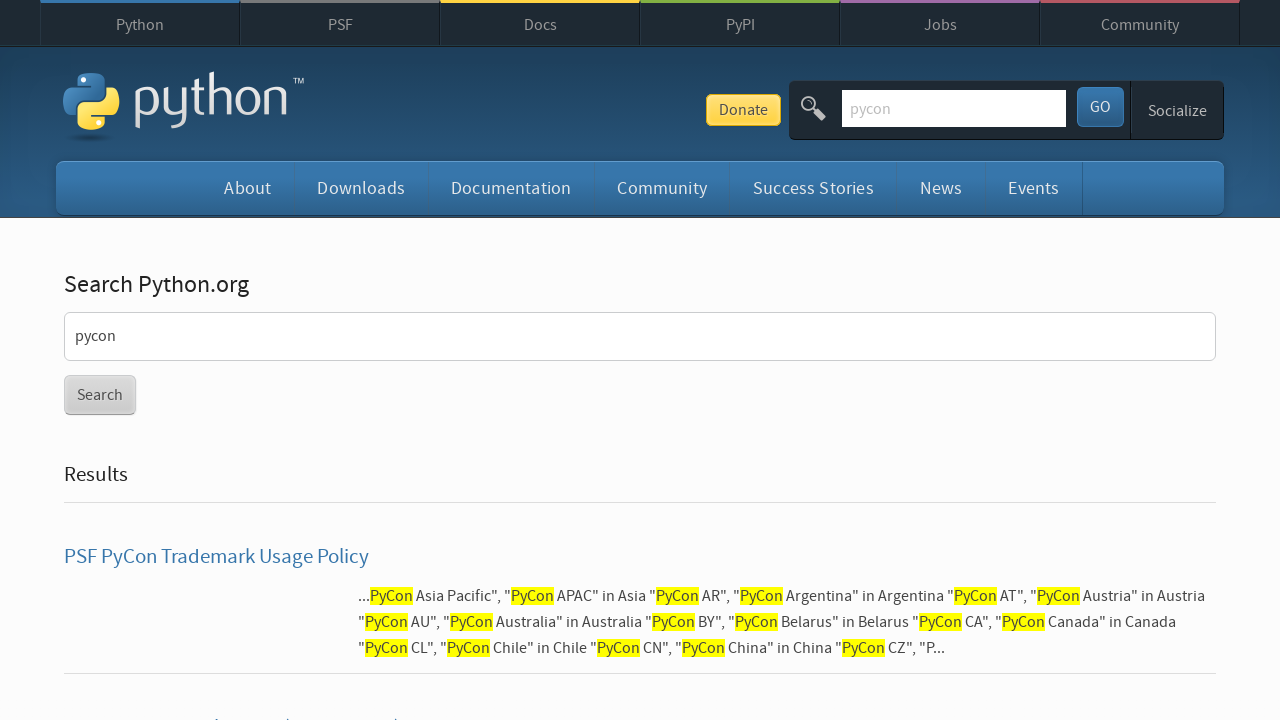

Verified search results are displayed (no 'No results found' message)
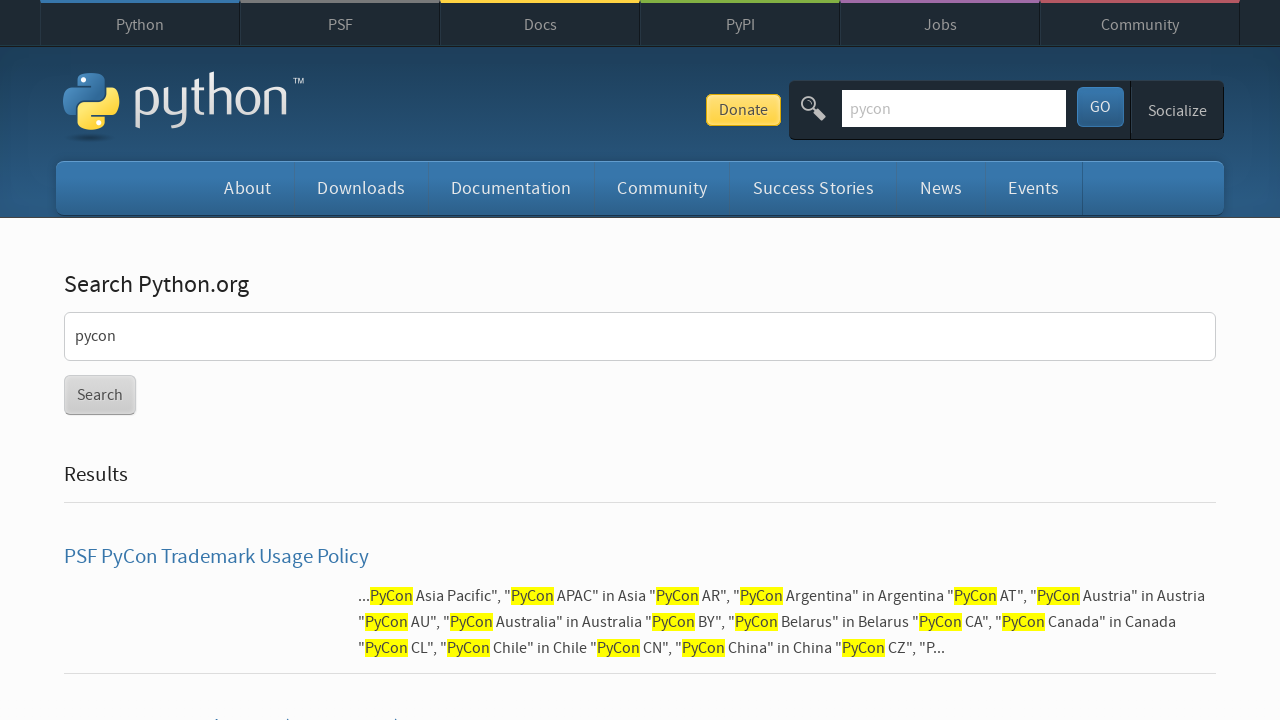

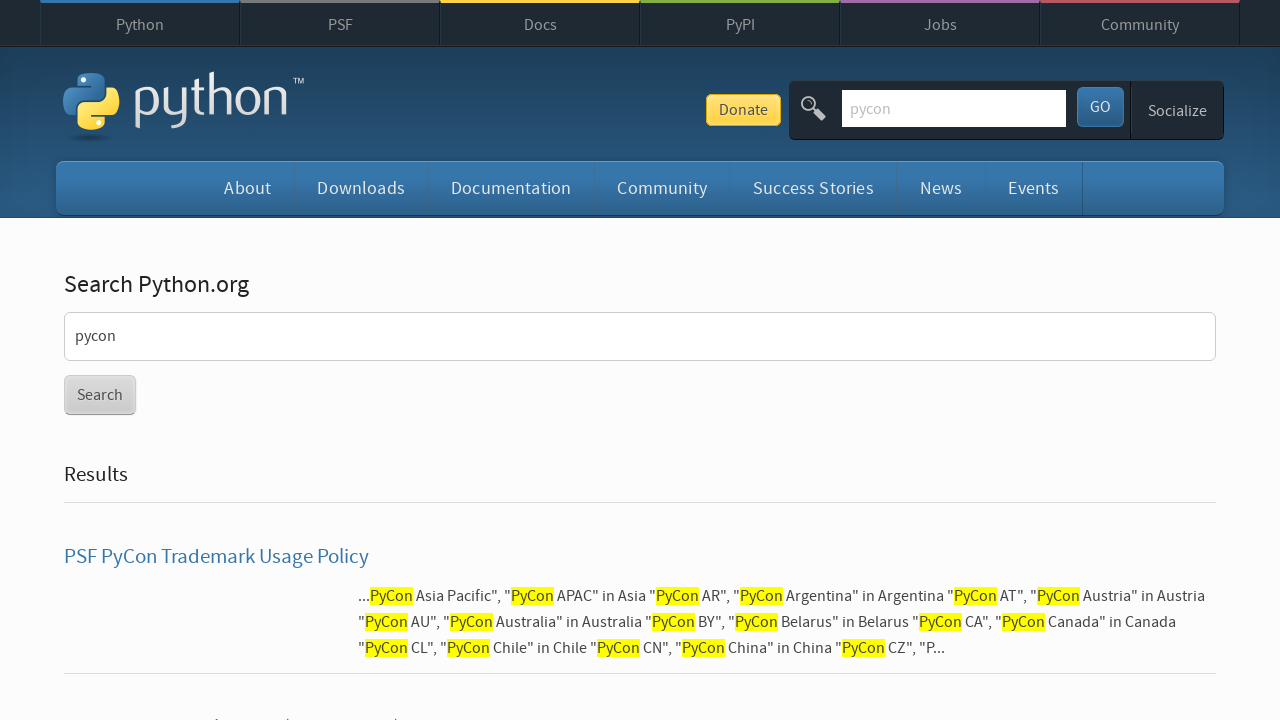